Tests clicking the TransformerLens button and verifies it opens the correct GitHub URL

Starting URL: https://neuronpedia.org/gemma-scope#learn

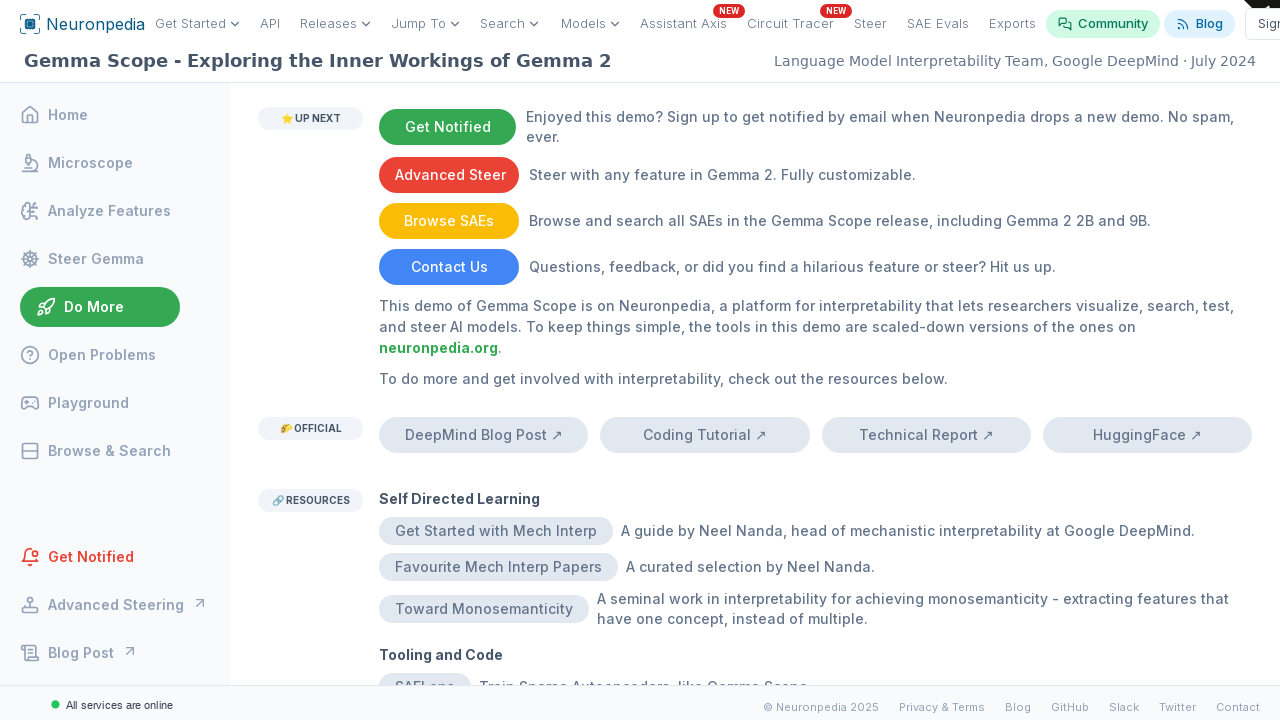

Clicked TransformerLens button to open new page at (455, 384) on internal:text="TransformerLens"i
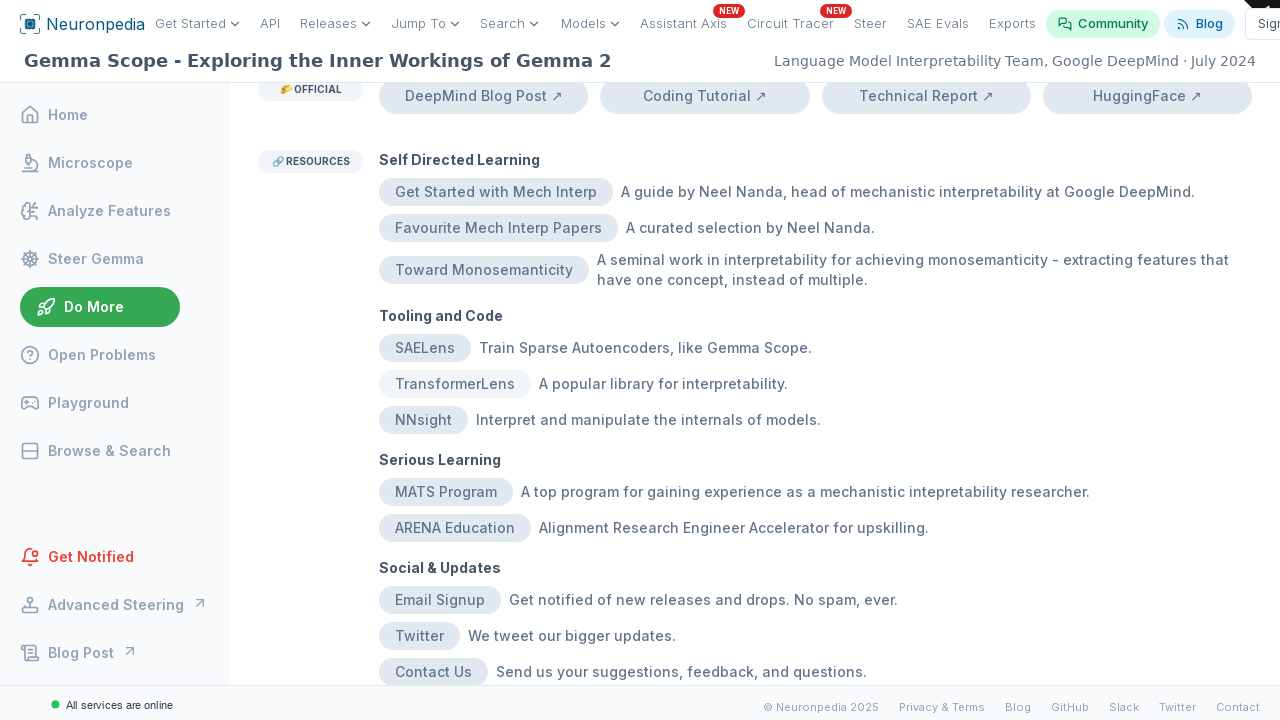

New page context acquired
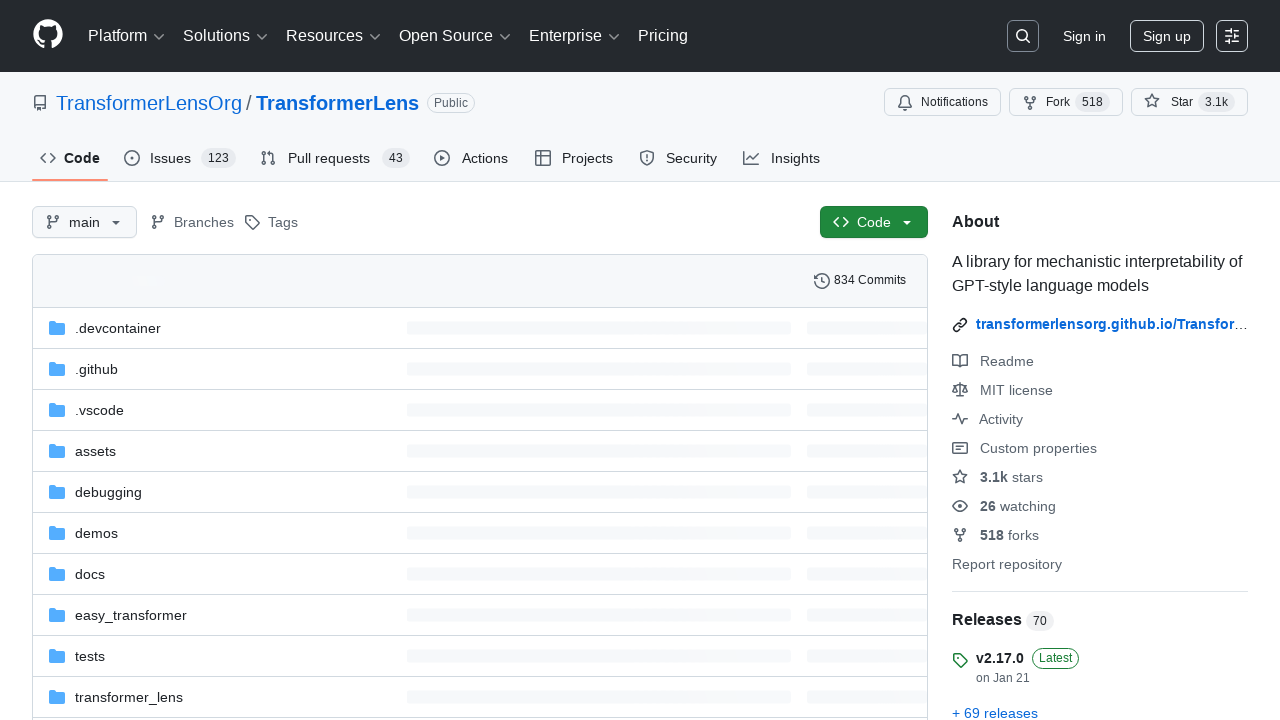

New page loaded completely
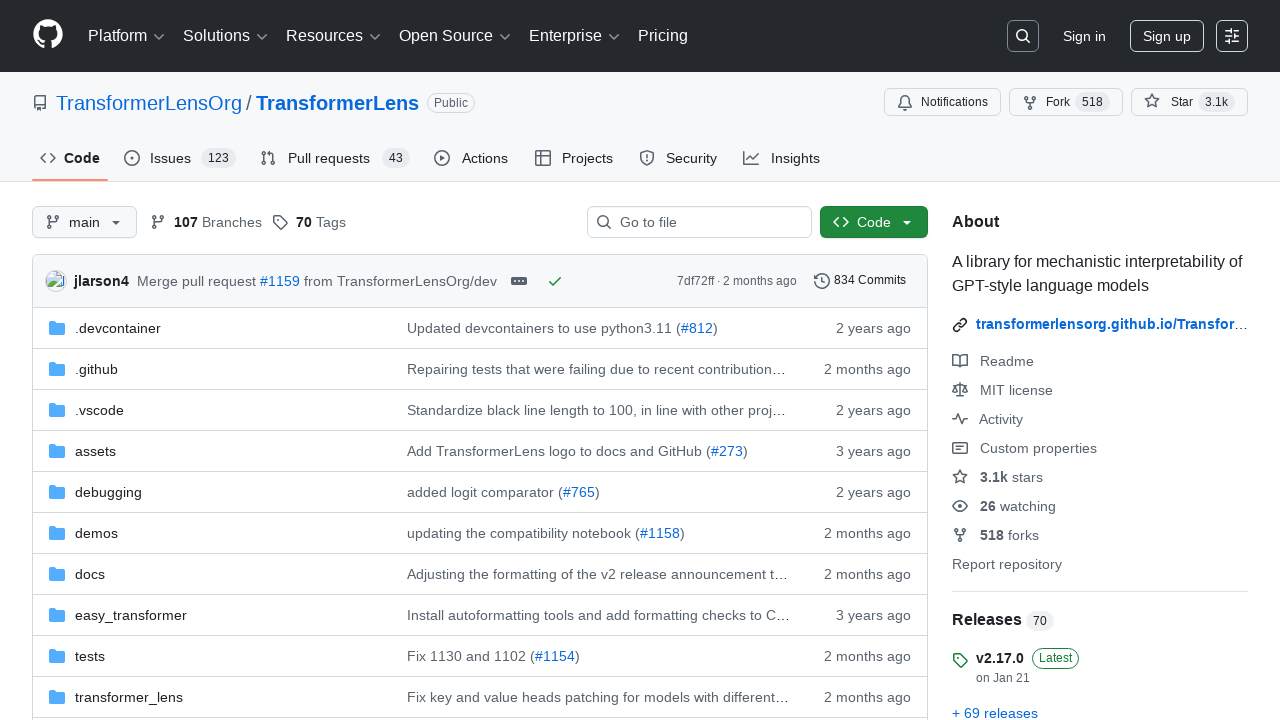

Verified that new page URL is https://github.com/TransformerLensOrg/TransformerLens
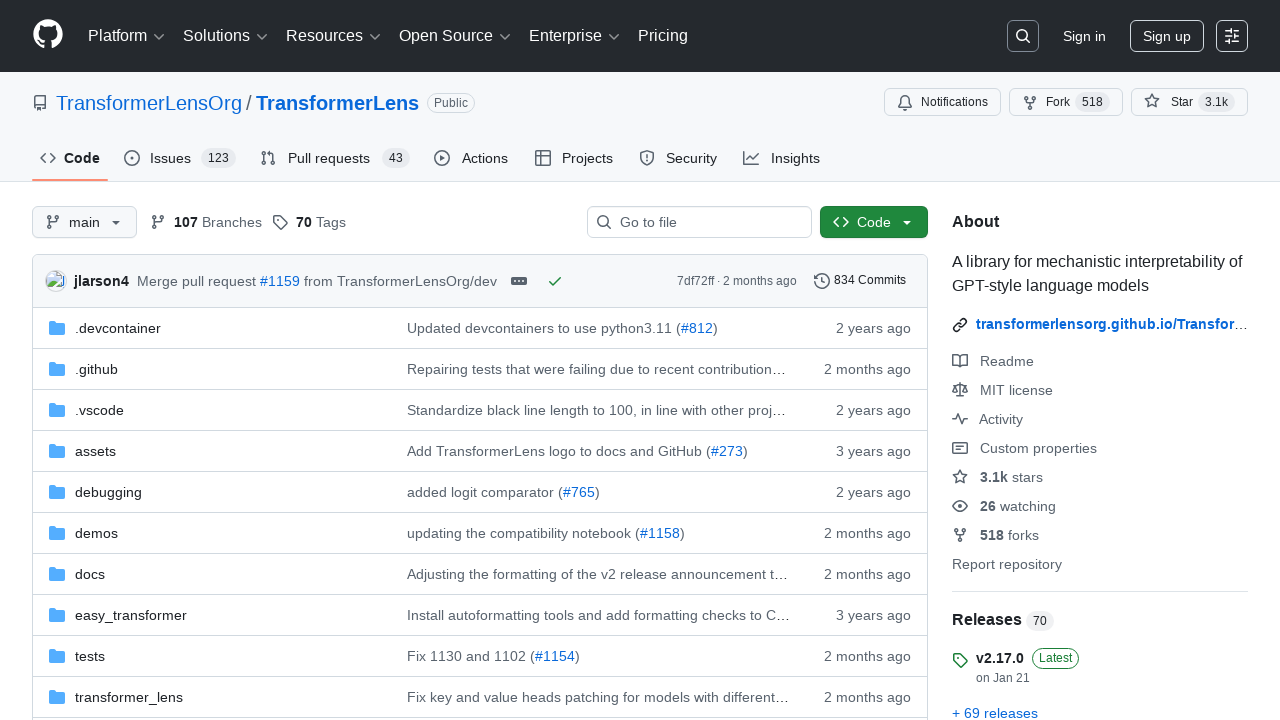

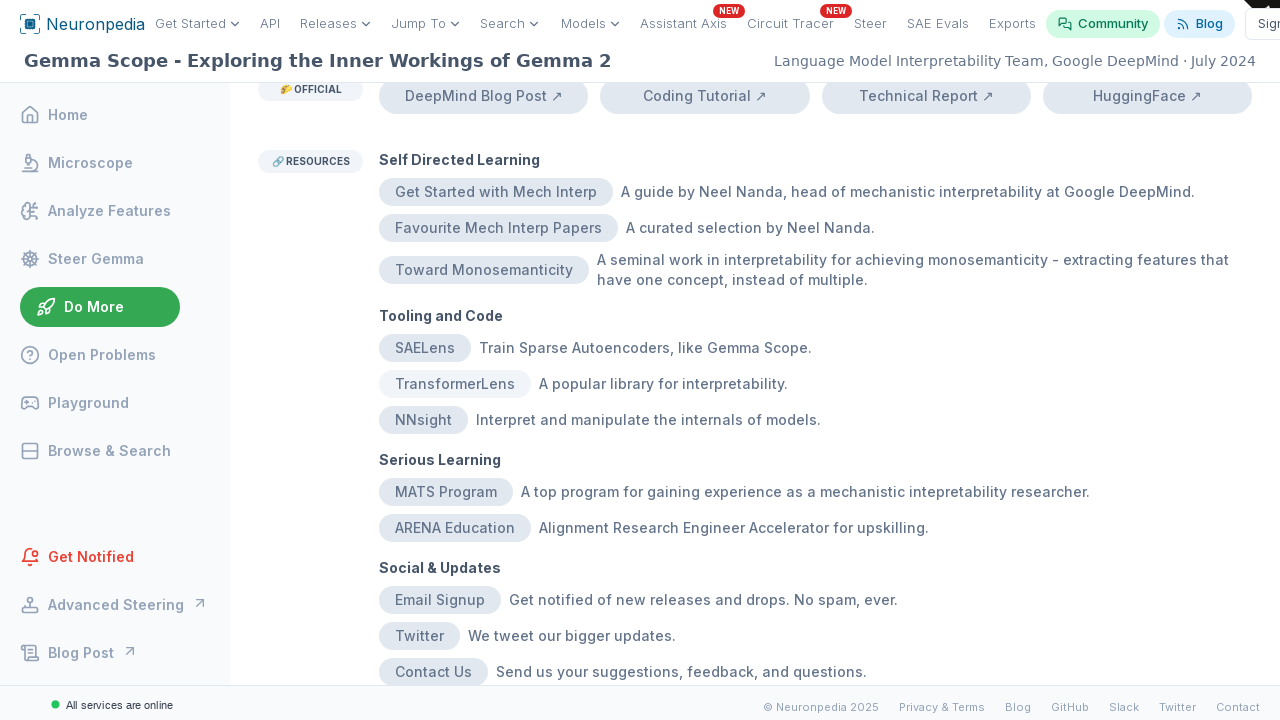